Tests triggering a confirm box and handling acceptance, then verifying the result message

Starting URL: https://artoftesting.com/samplesiteforselenium

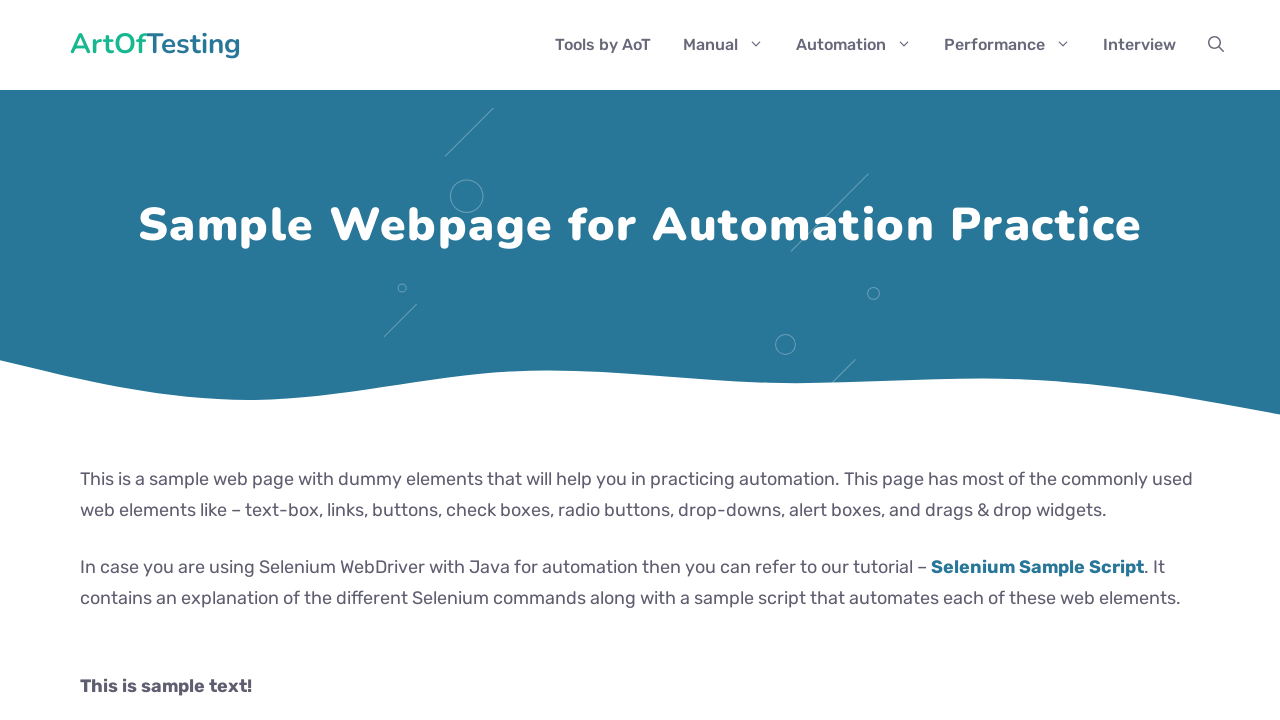

Set up dialog handler to accept confirm box
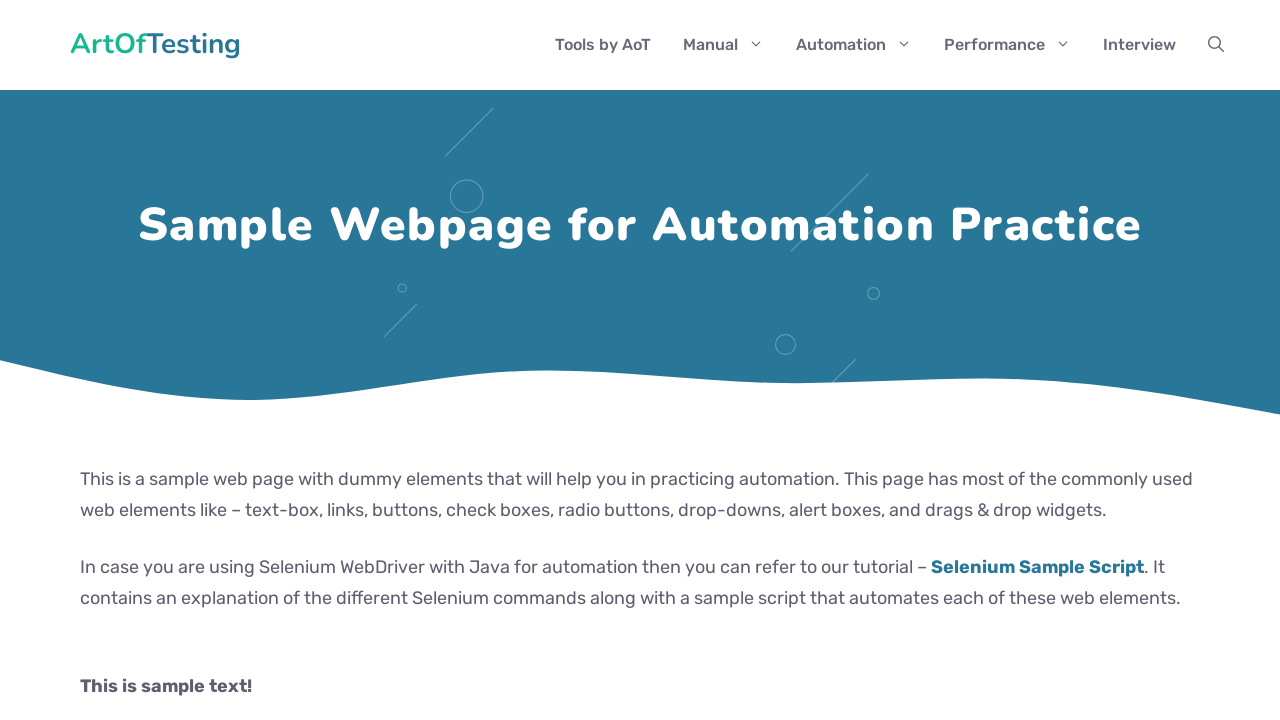

Clicked button to trigger confirm box at (192, 360) on xpath=//button[@onclick='generateConfirmBox()']
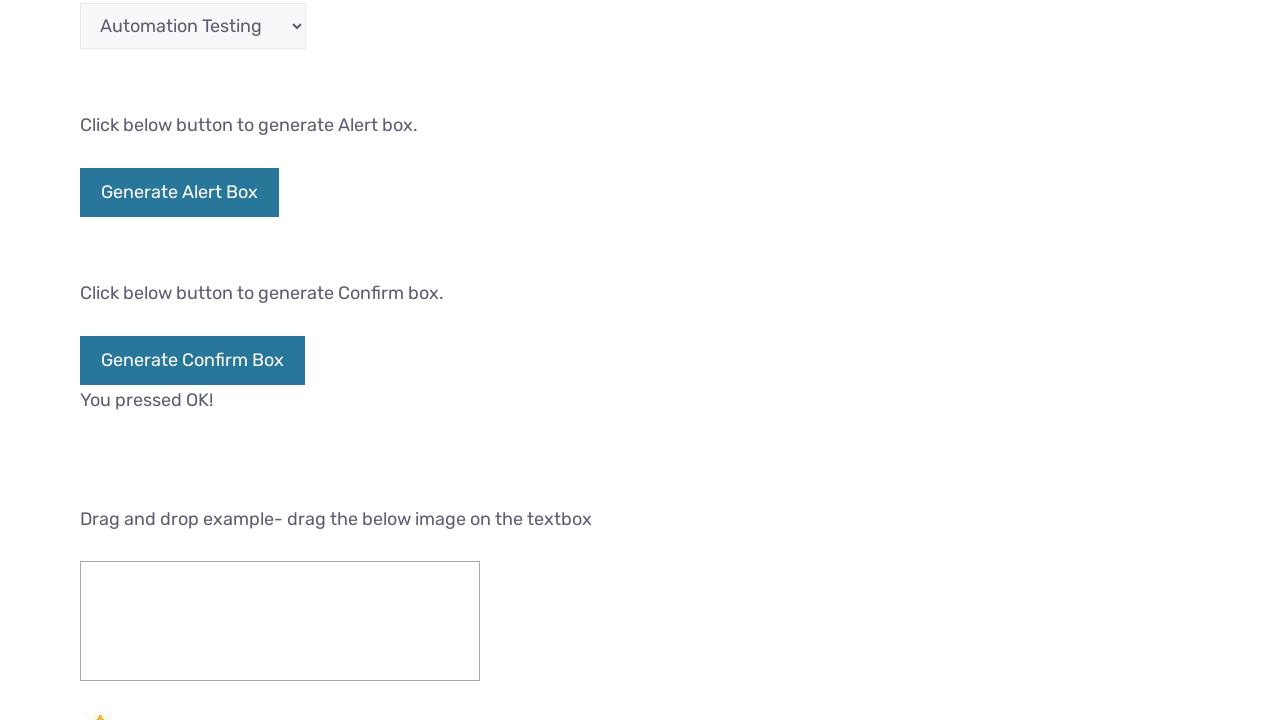

Waited for result message element to appear
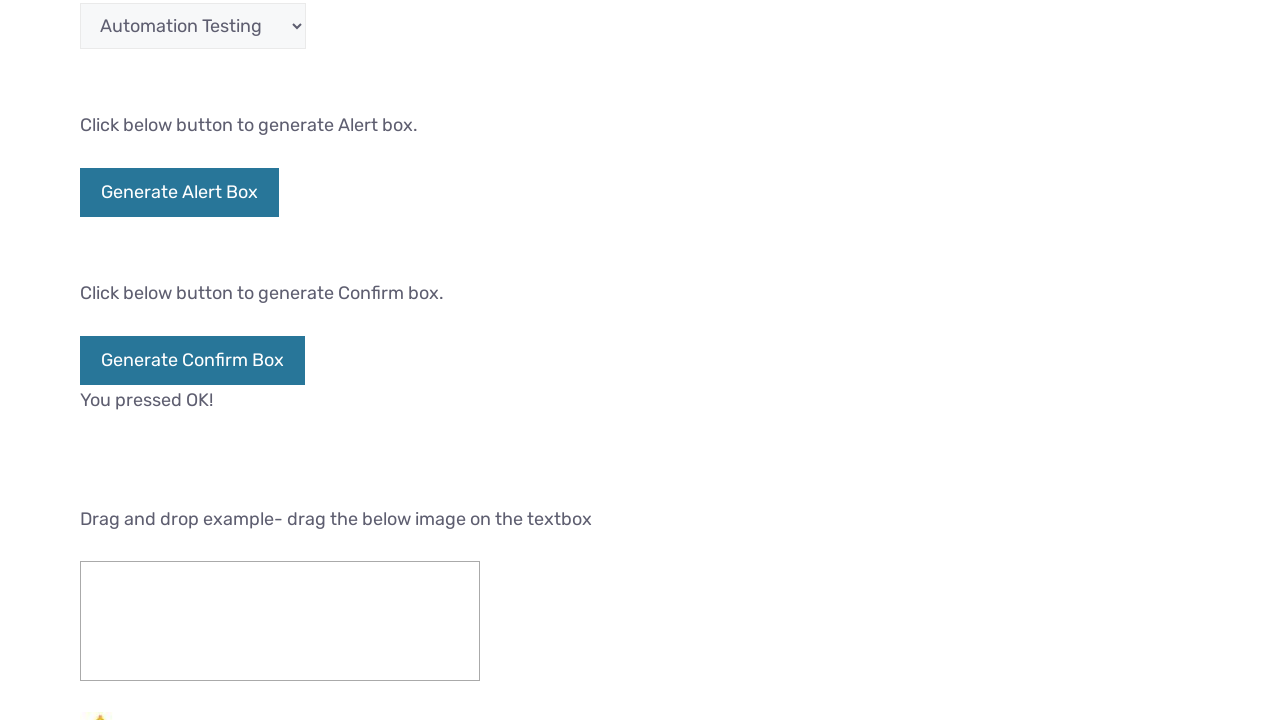

Retrieved result message text: 'You pressed OK!'
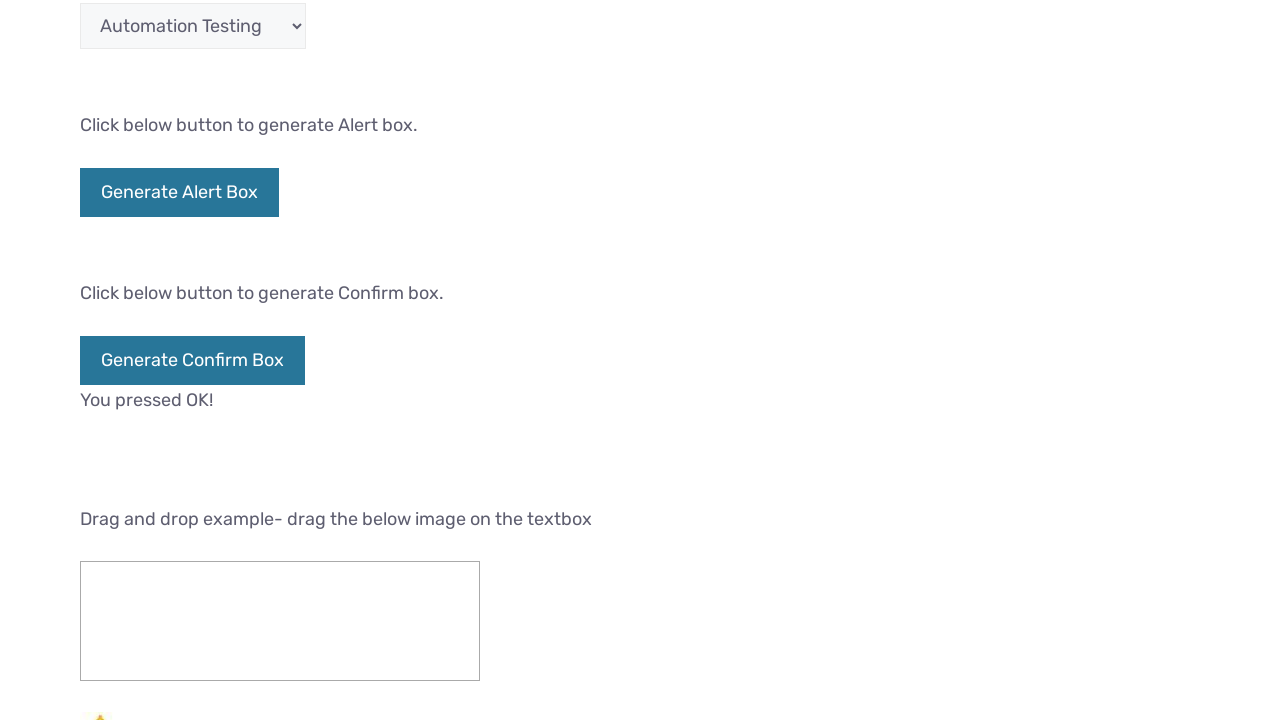

Verified result message matches expected 'You pressed OK!' text
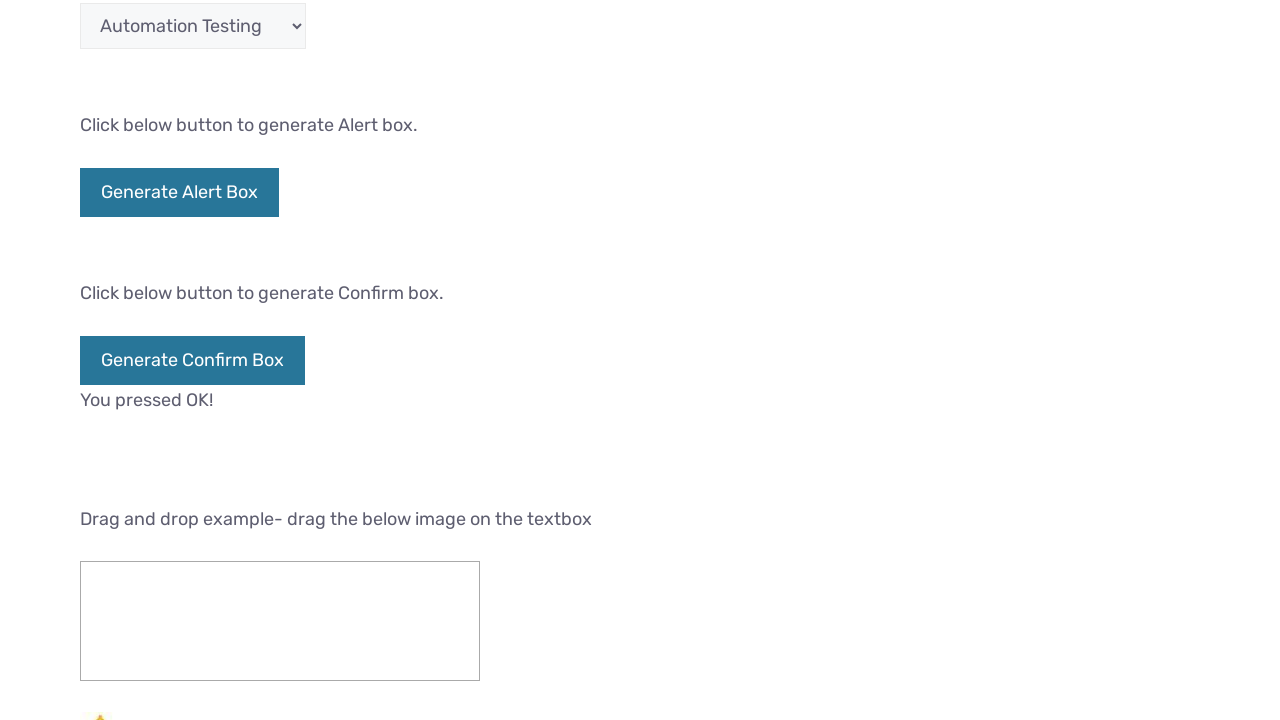

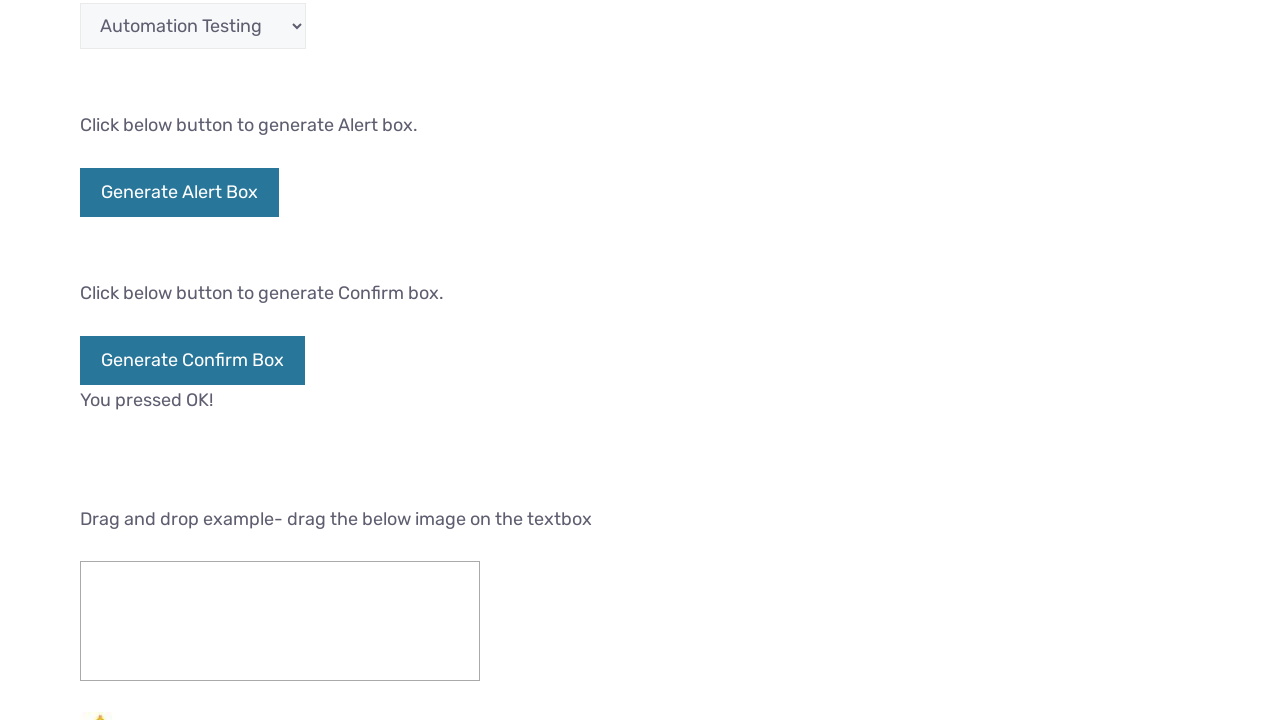